Tests browser cookie management by navigating to Nike's website, retrieving existing cookies, adding a custom cookie, and then deleting it.

Starting URL: https://www.nike.com/in/

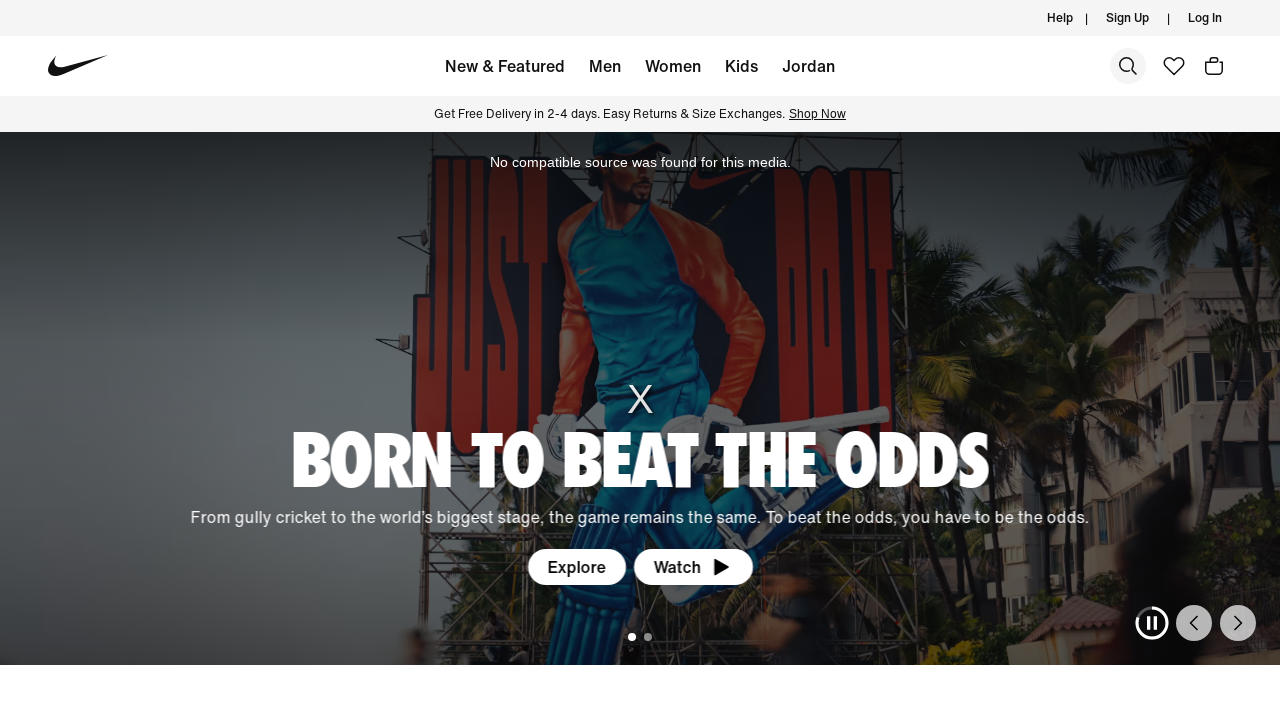

Retrieved existing cookies from Nike website context
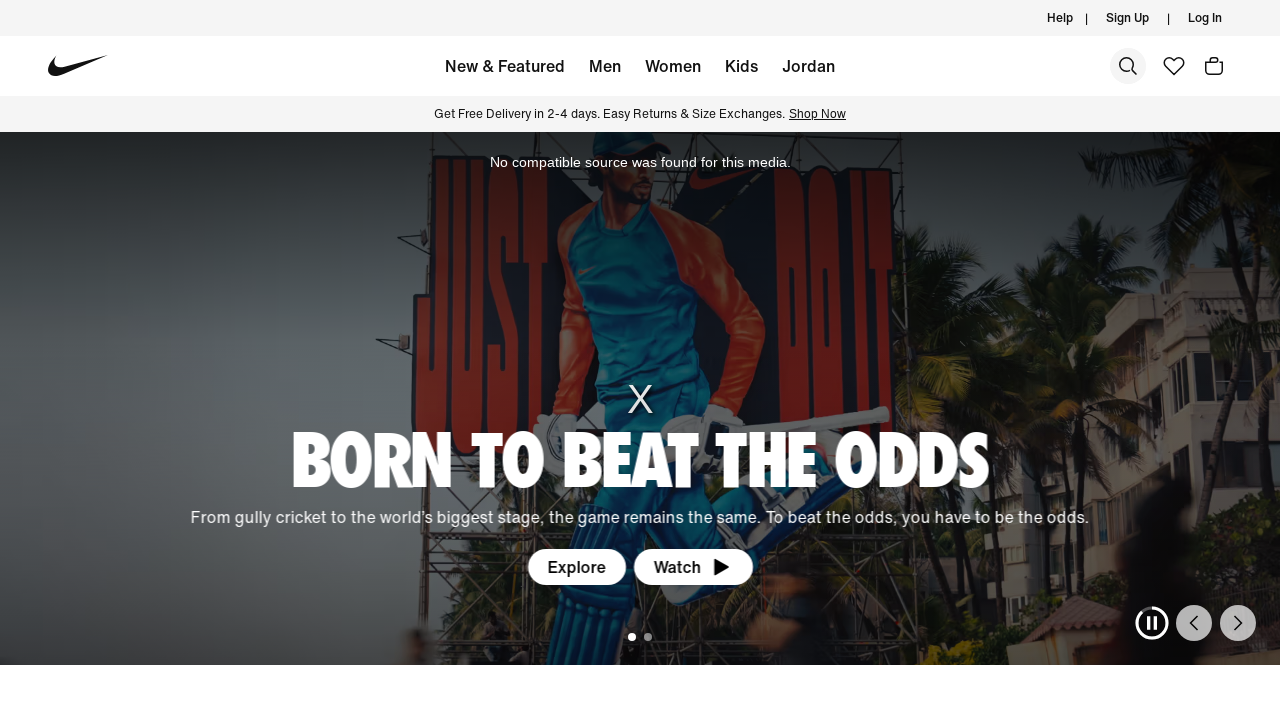

Added custom cookie 'Namor' with value 'Ocean' to Nike domain
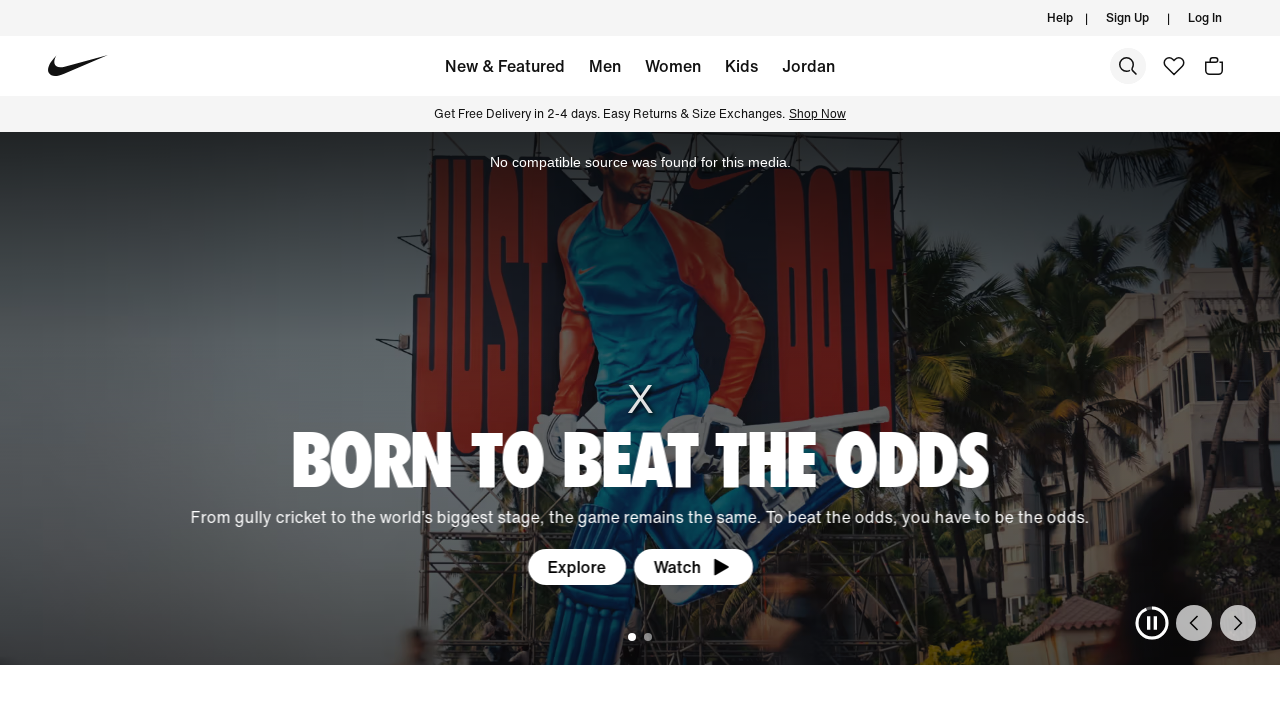

Retrieved updated cookies to verify custom cookie was added
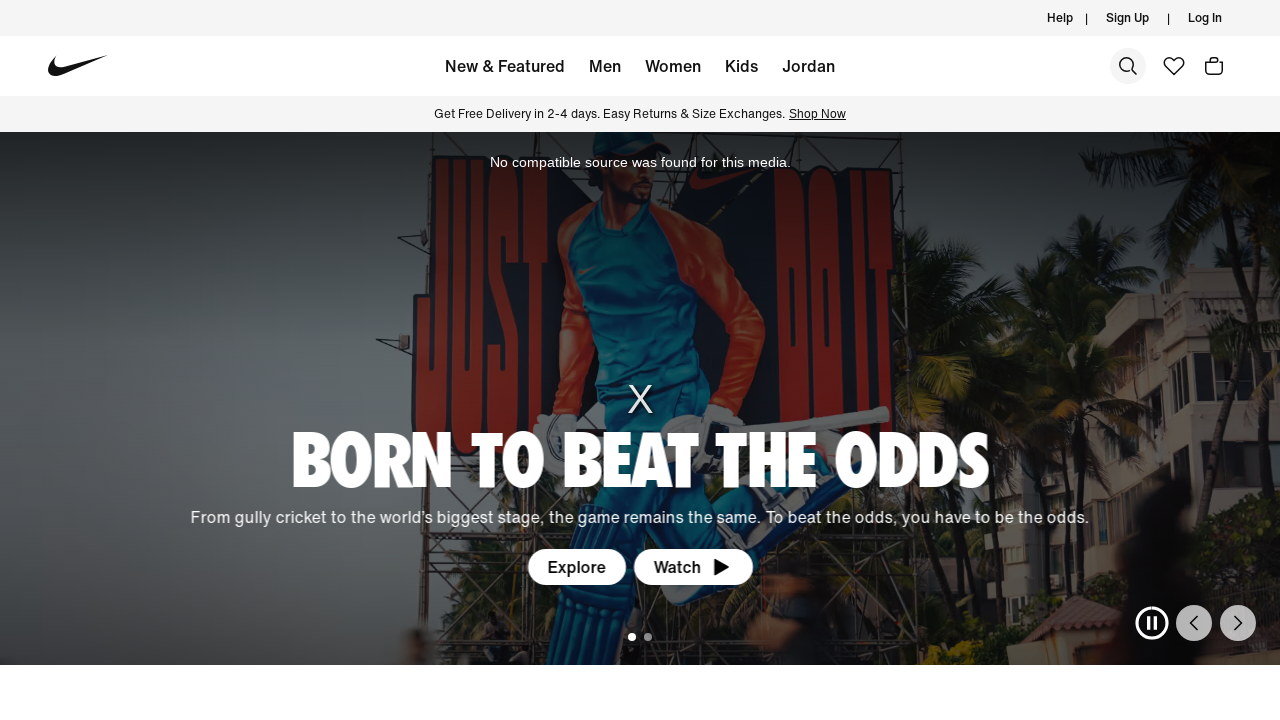

Deleted the custom 'Namor' cookie
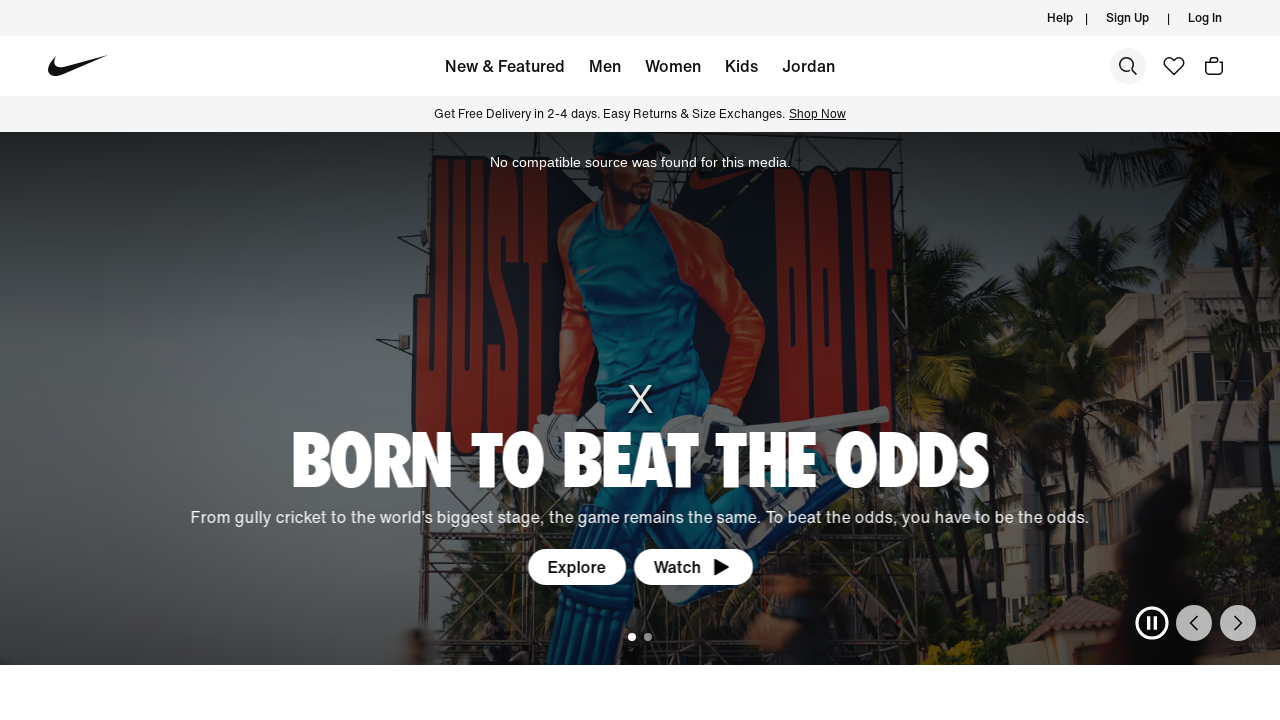

Retrieved final cookies to verify custom cookie was deleted
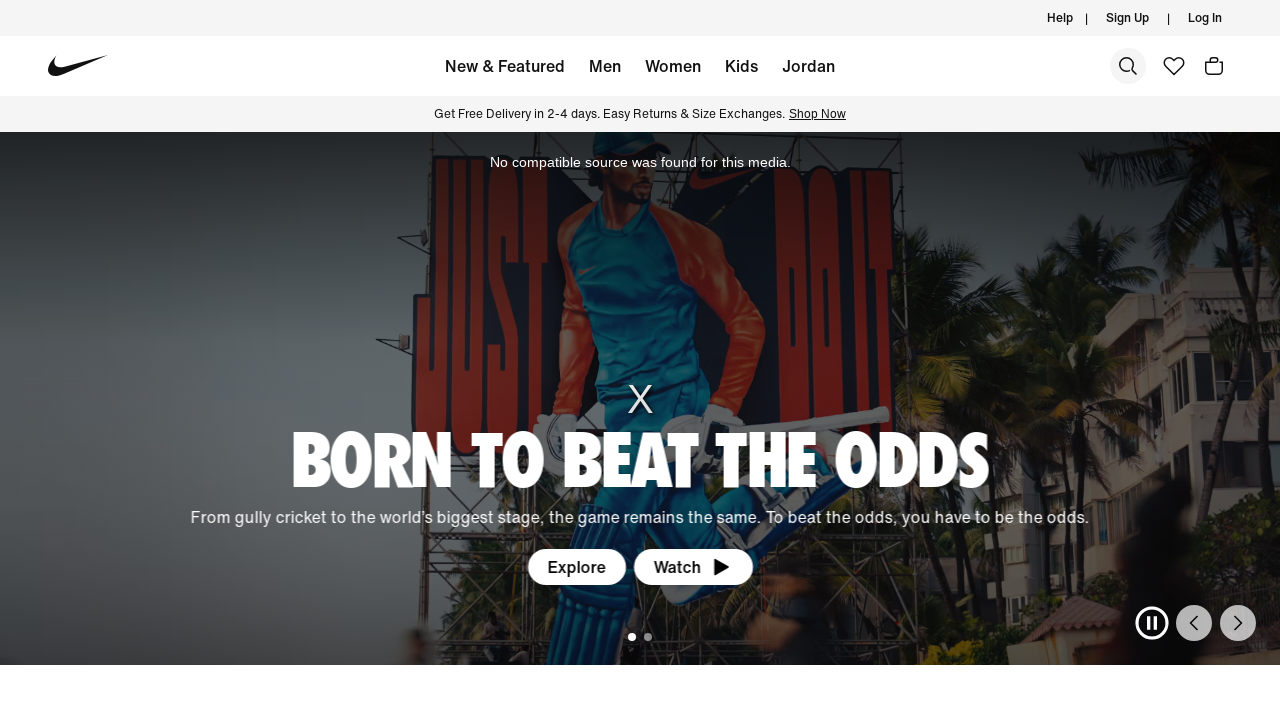

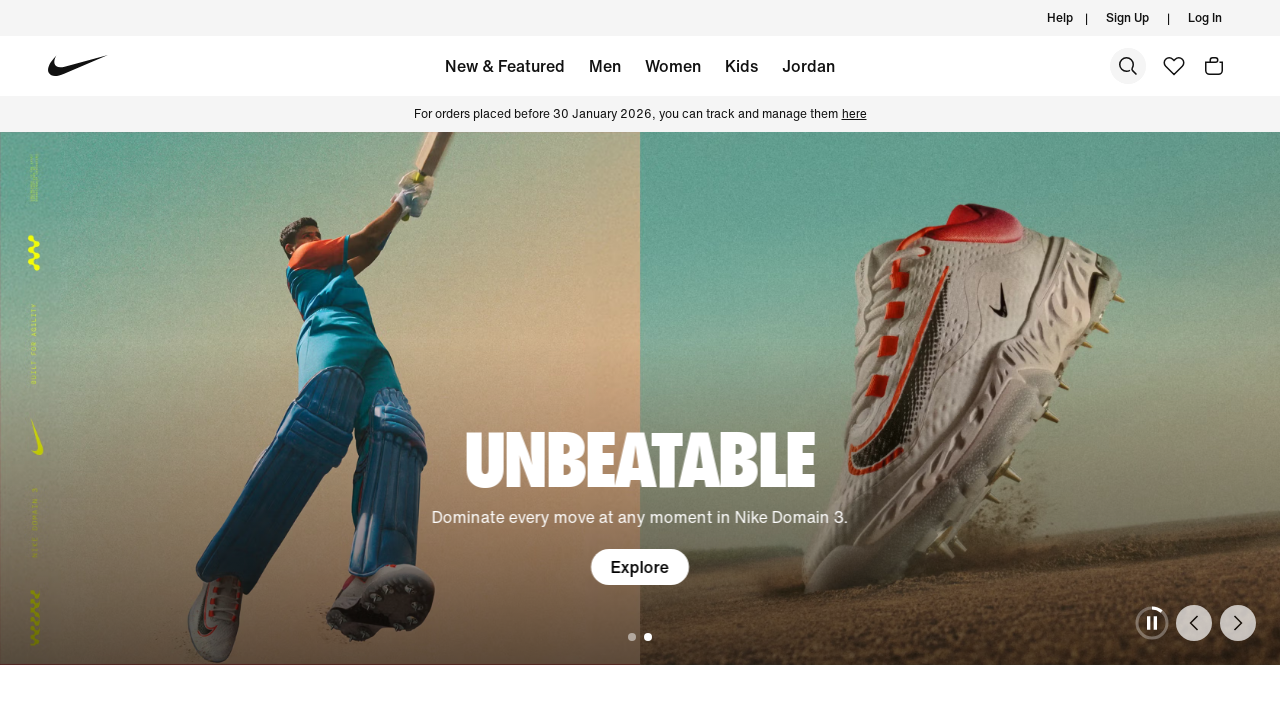